Tests that the main and footer sections become visible when items are added

Starting URL: https://demo.playwright.dev/todomvc

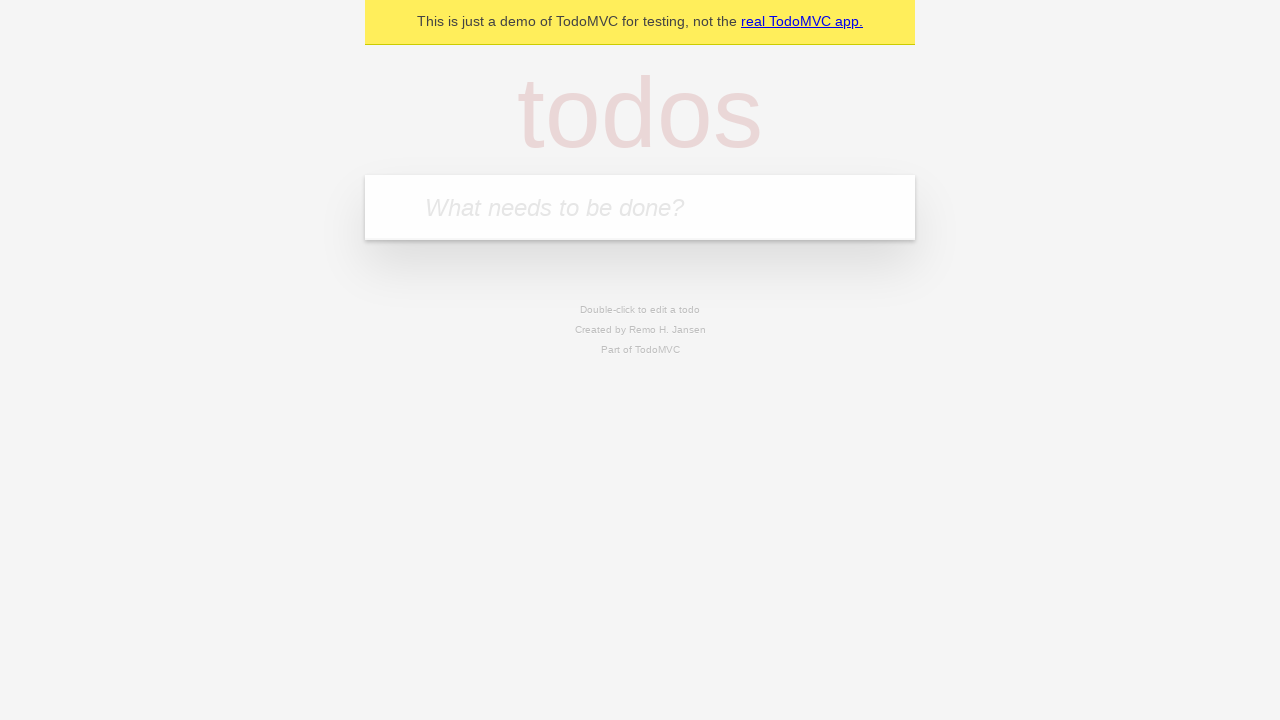

Filled todo input field with 'buy some cheese' on internal:attr=[placeholder="What needs to be done?"i]
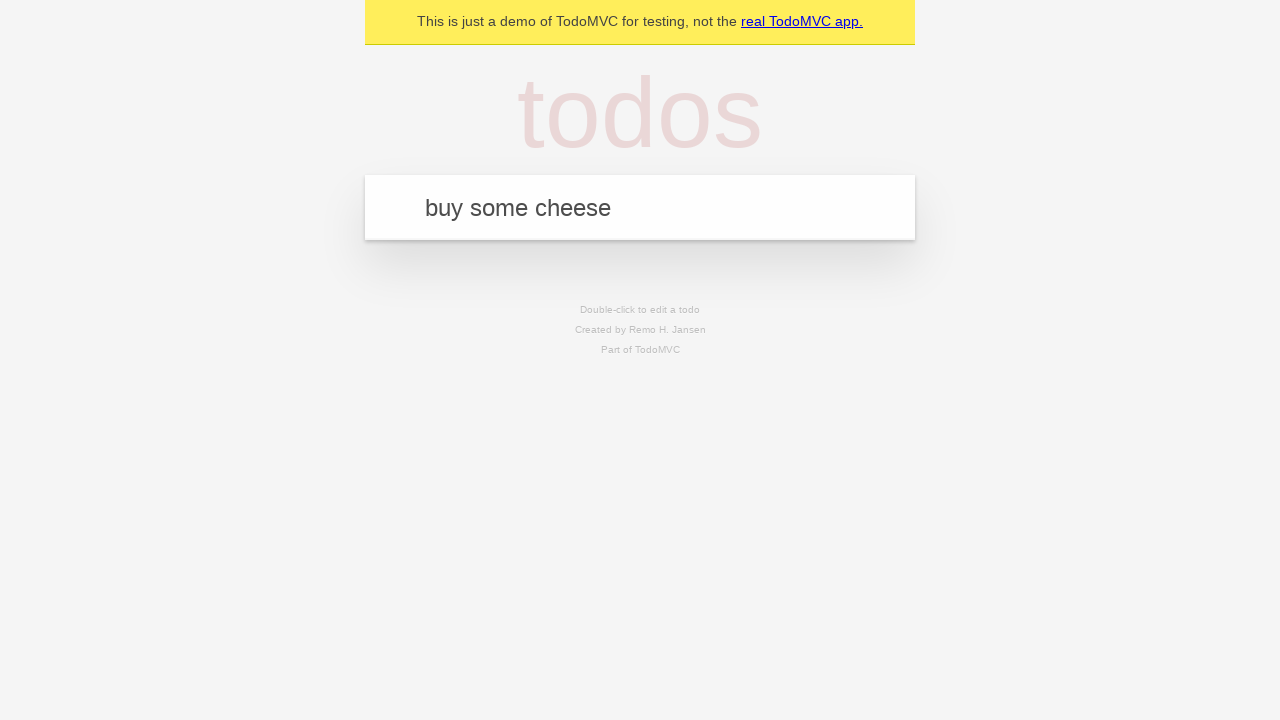

Pressed Enter to add todo item on internal:attr=[placeholder="What needs to be done?"i]
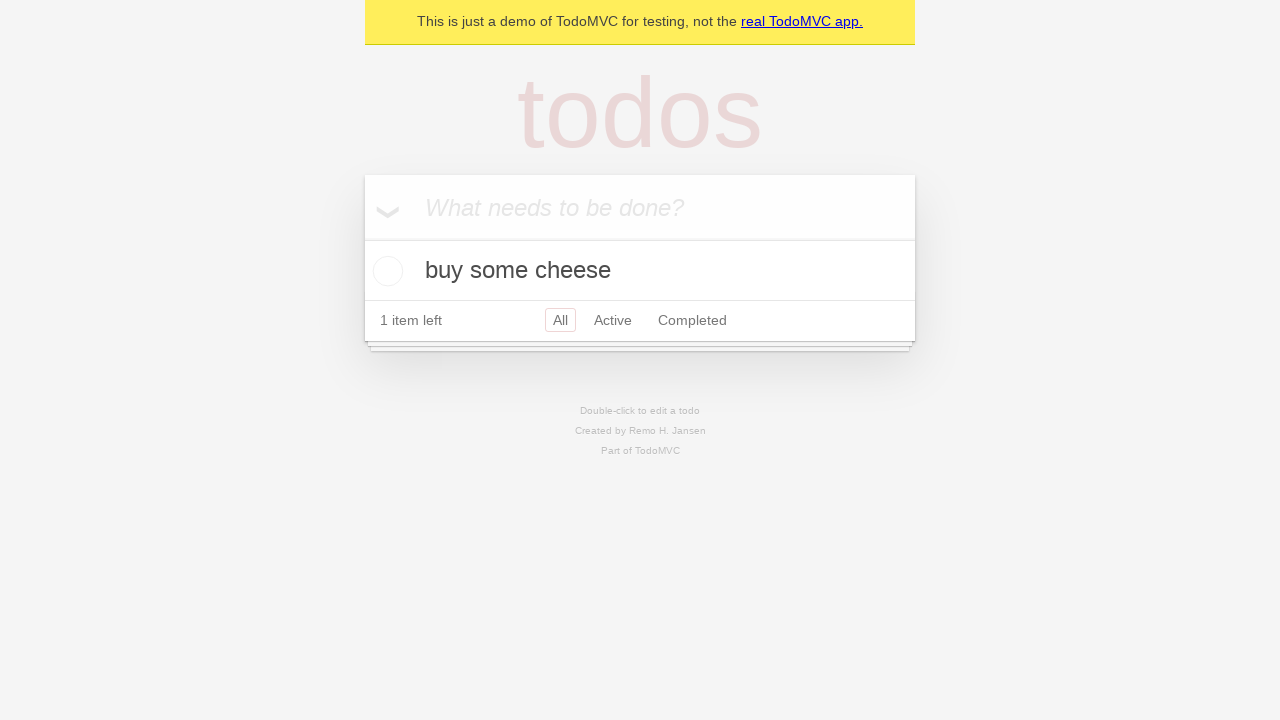

Main section became visible after adding item
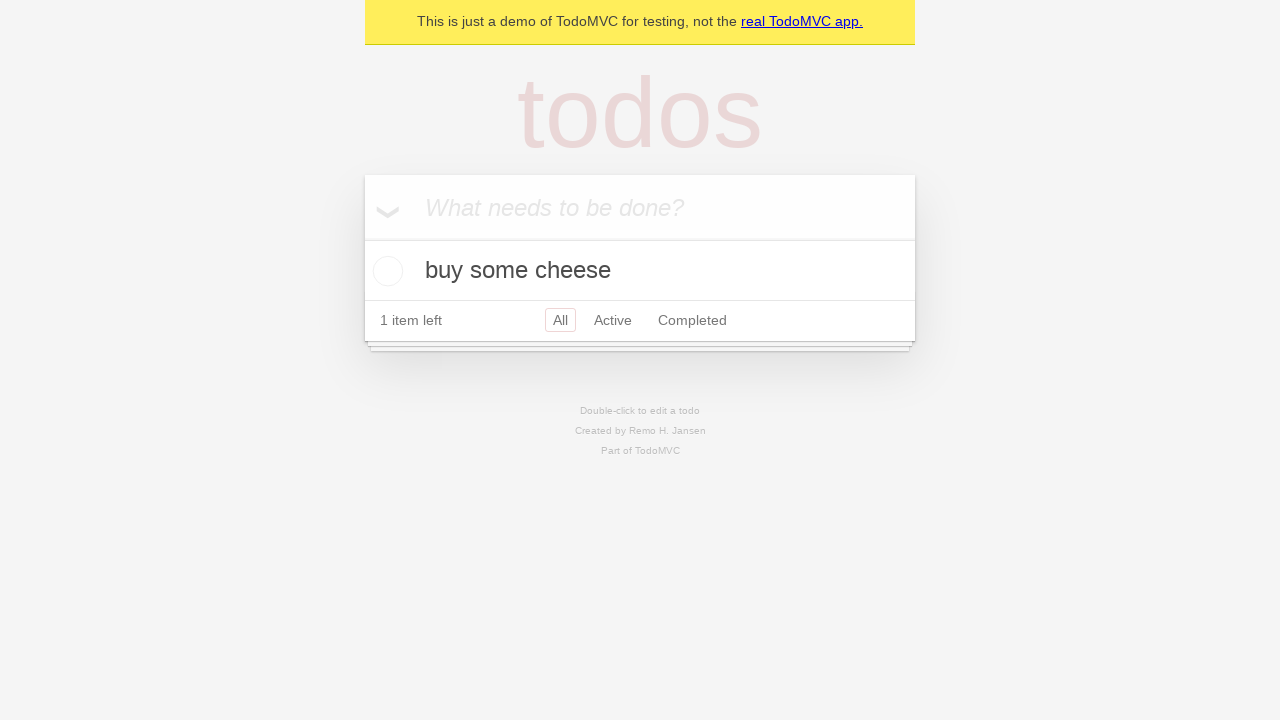

Footer section became visible after adding item
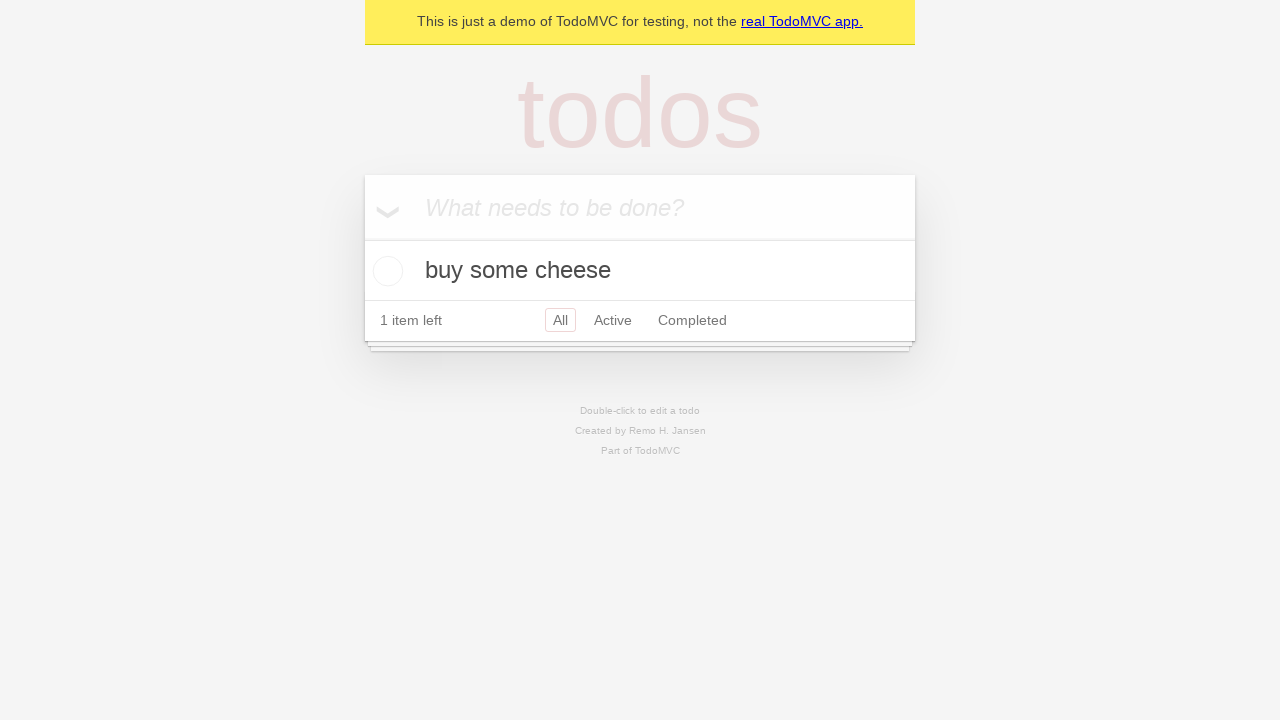

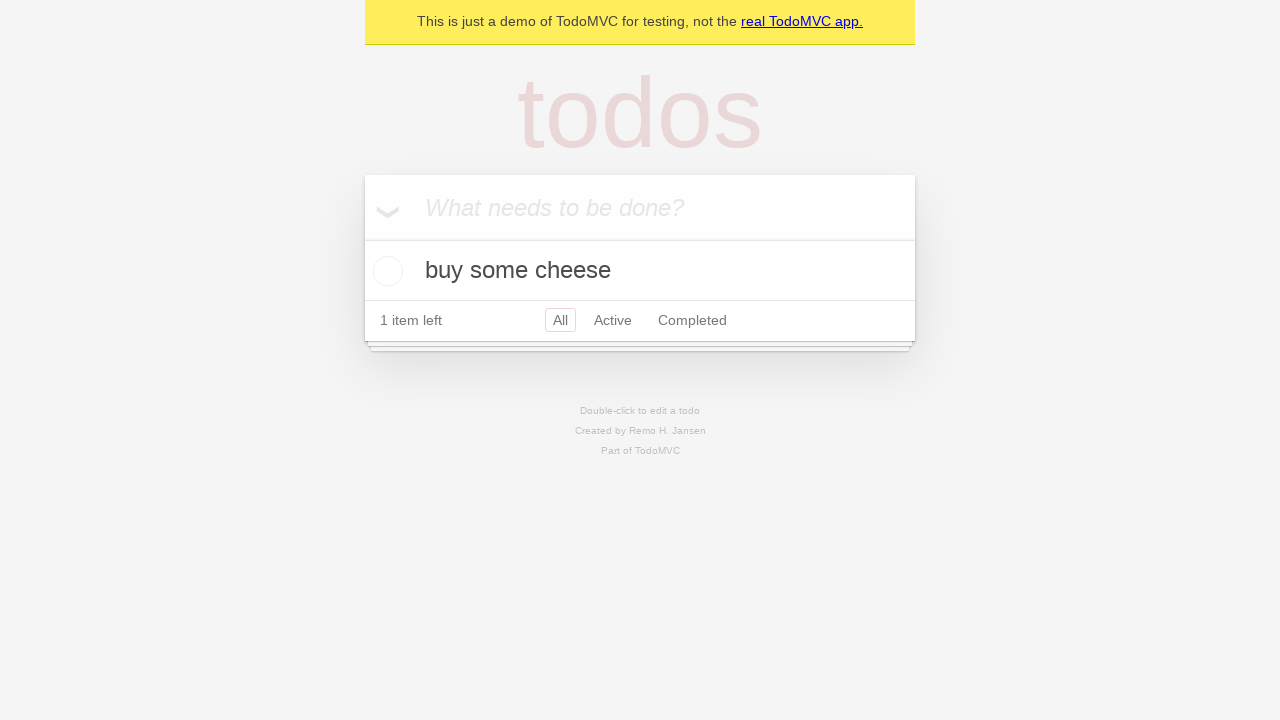